Tests text search functionality by entering 'iPad' in the search bar and verifying that no matching products are found

Starting URL: https://ecommerce-playground.lambdatest.io/

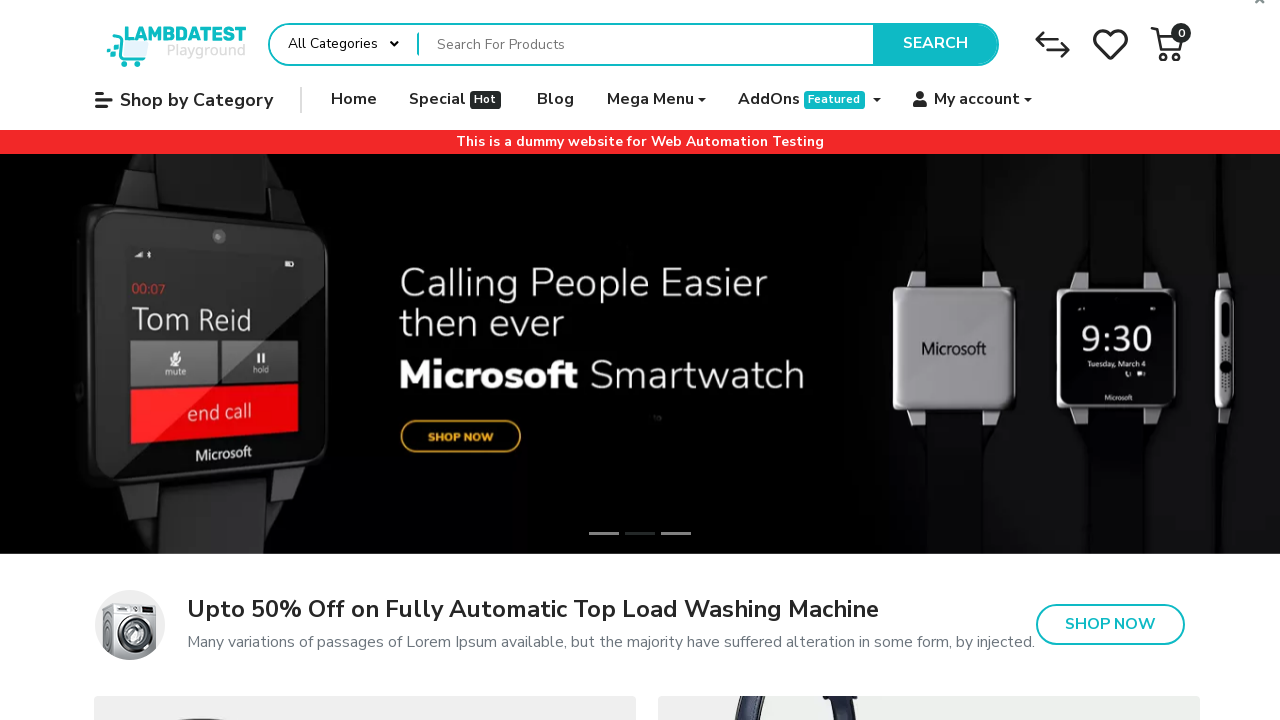

Filled search bar with 'iPad' on input[name='search']
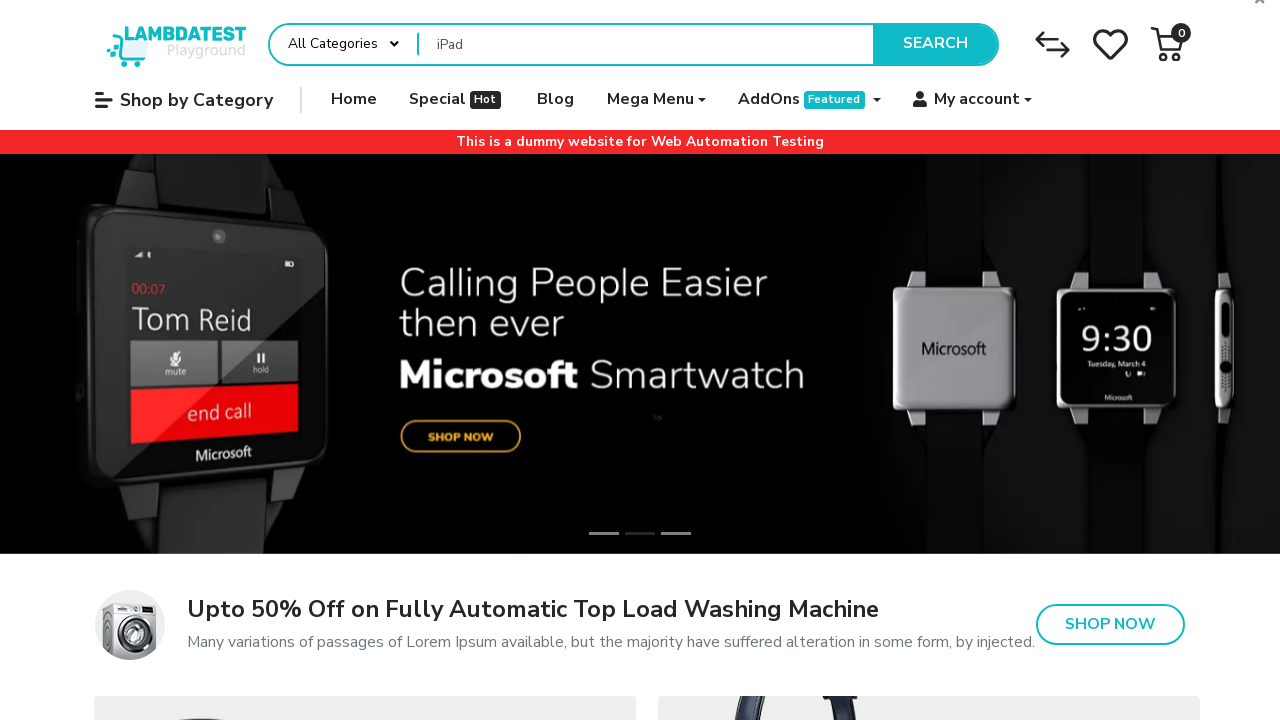

Clicked search button to submit search for 'iPad' at (935, 44) on button.type-text
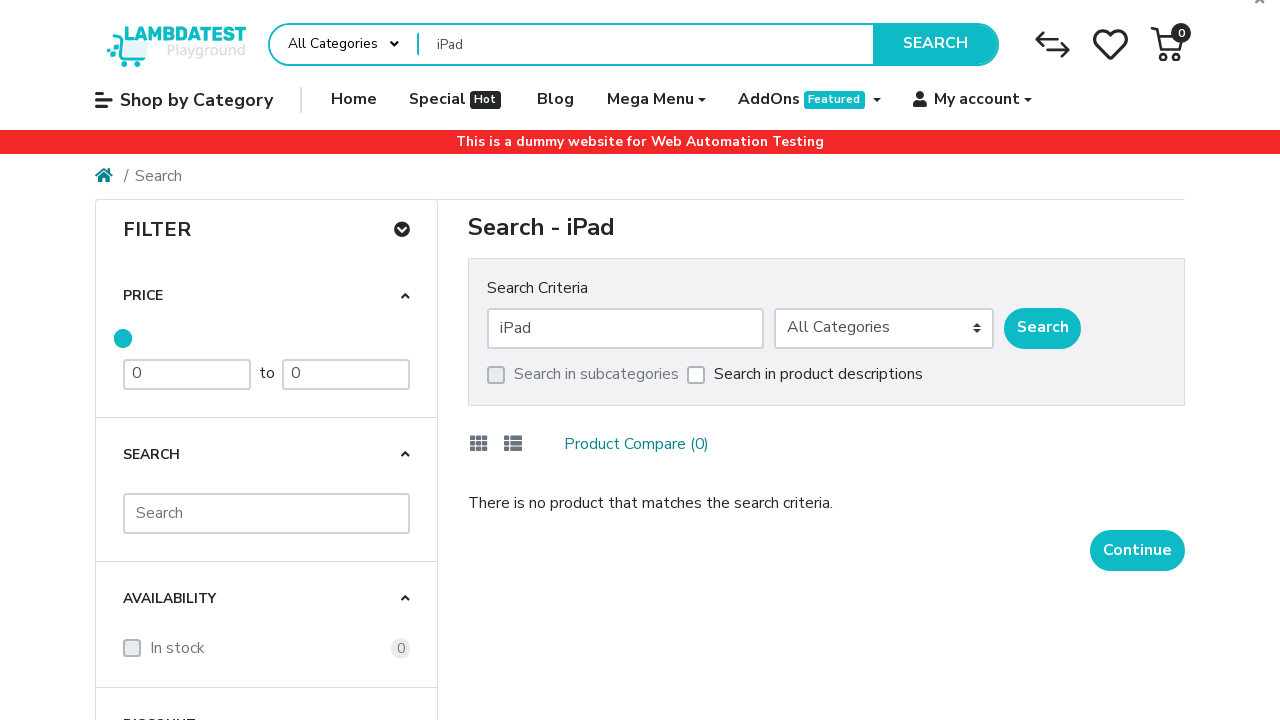

Waited for search results page to load
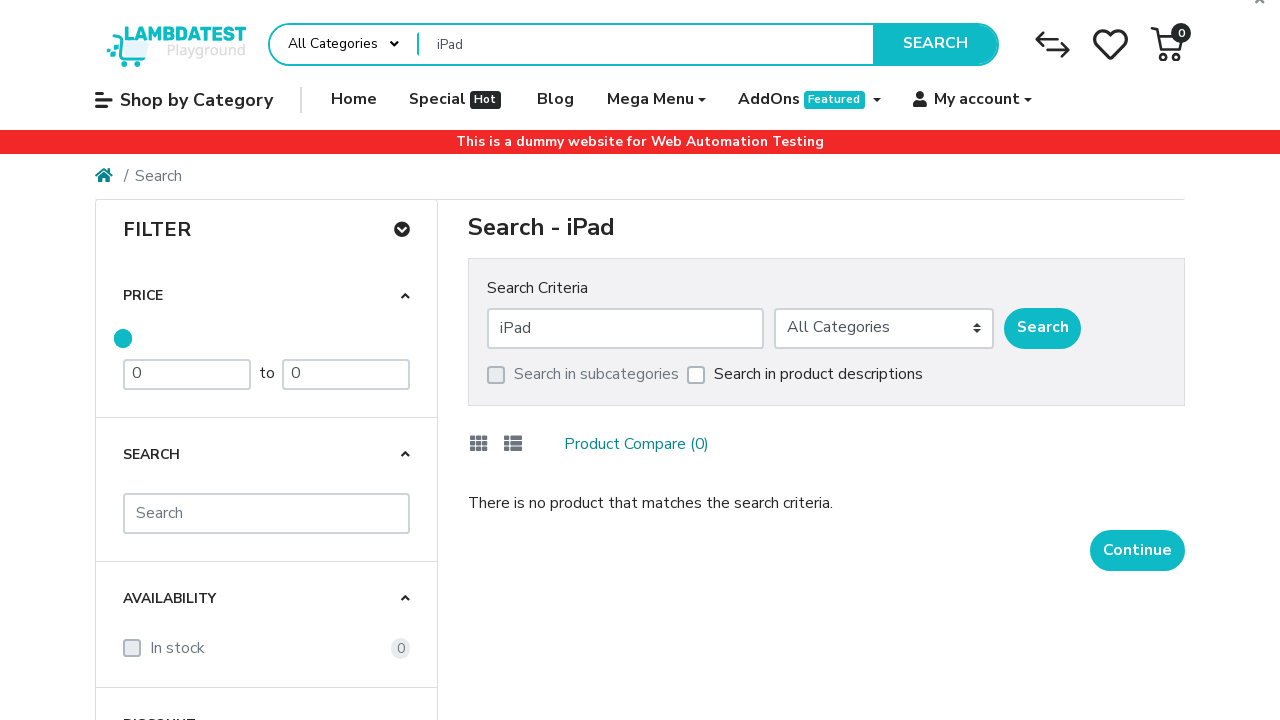

Verified that 'no matching products' message is displayed
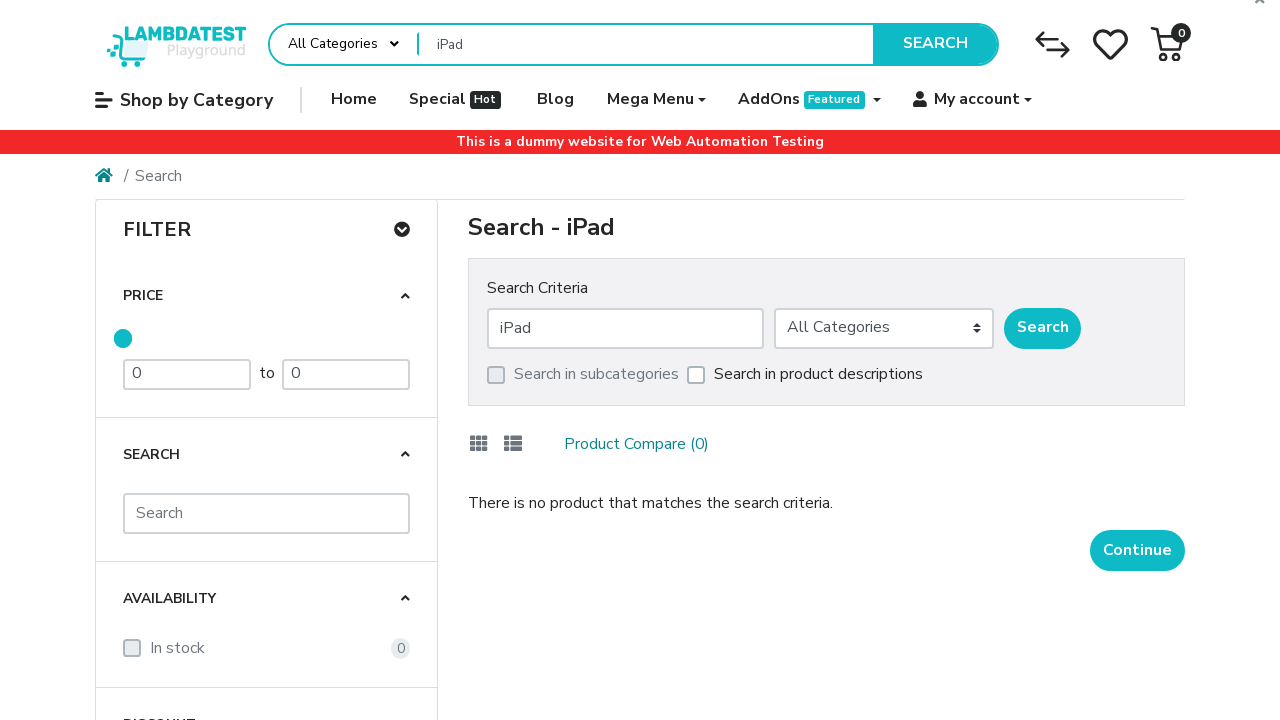

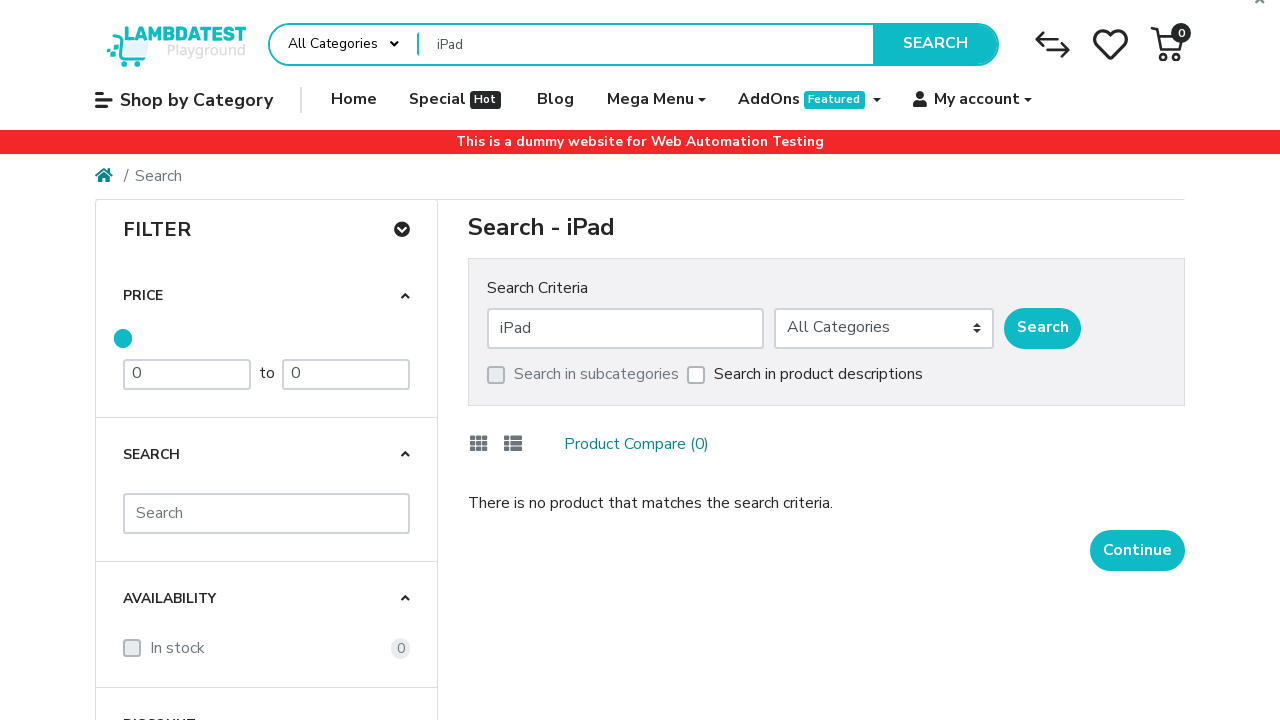